Tests the jQuery UI Droppable demo by navigating to the Droppable page, switching to the iframe, and performing a drag-and-drop action from a draggable element to a droppable target.

Starting URL: https://jqueryui.com/

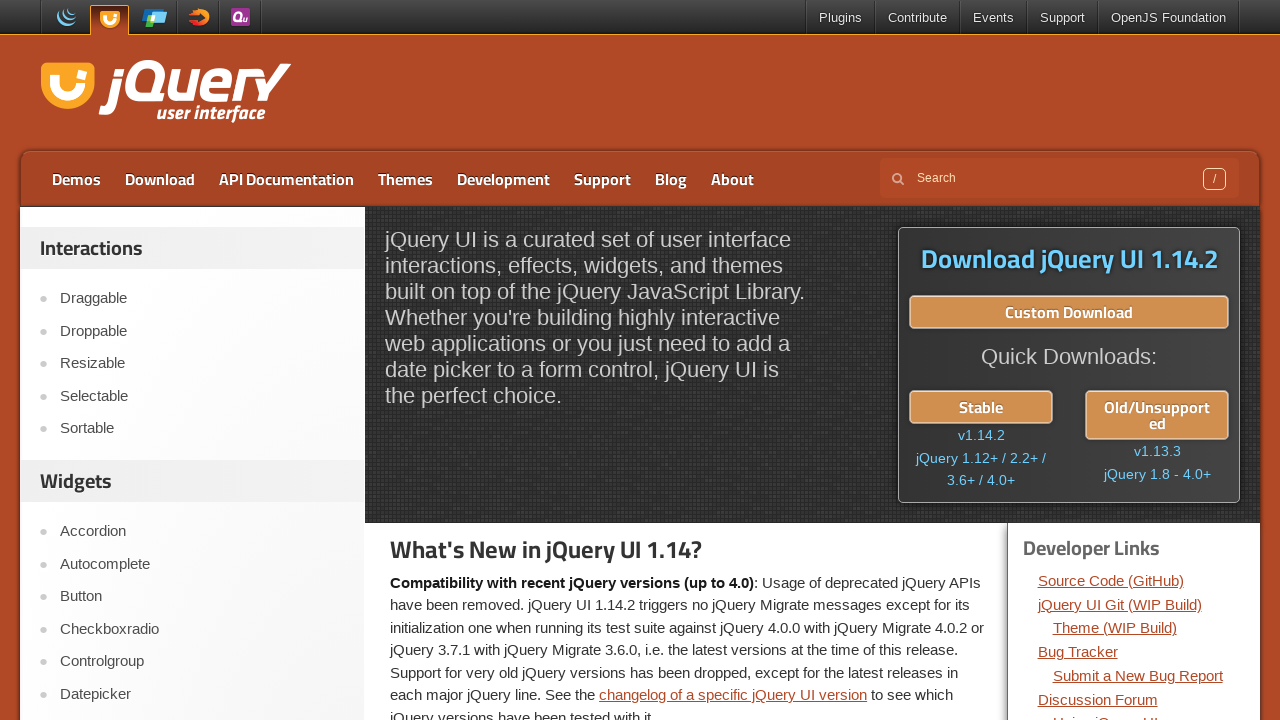

Clicked on the Droppable link at (202, 331) on text=Droppable
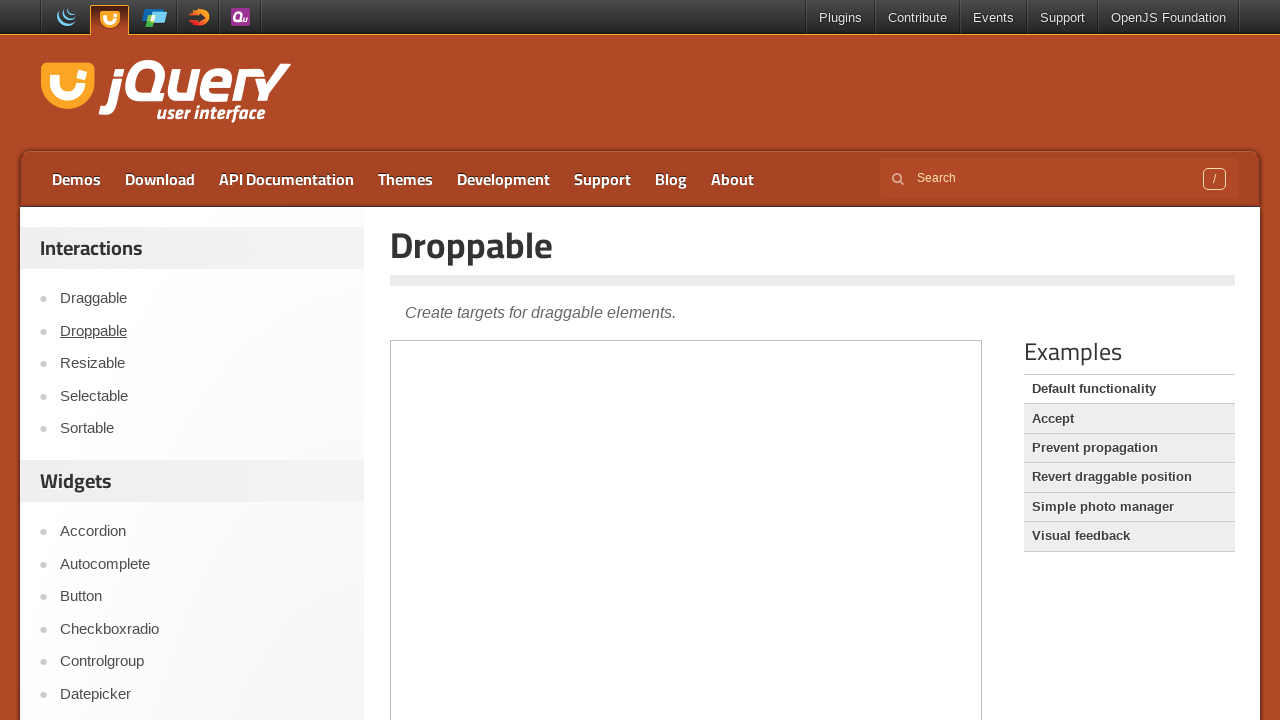

Located the demo iframe
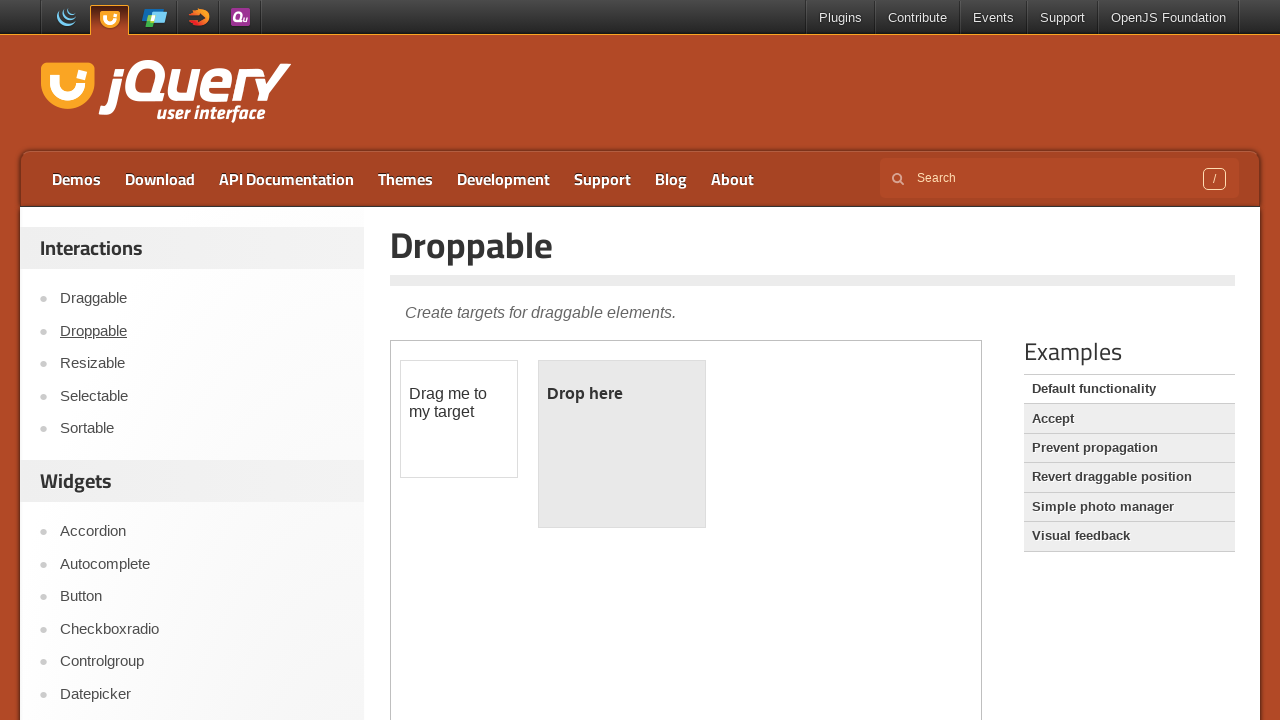

Located the draggable element within the iframe
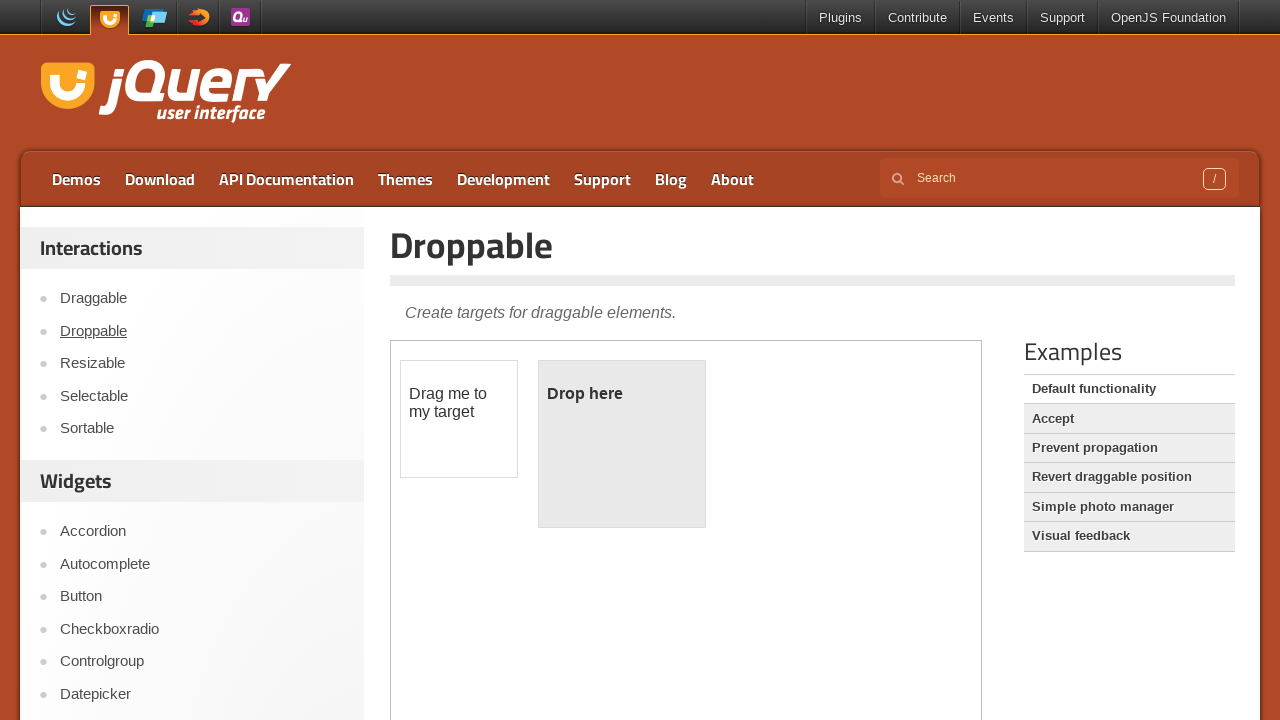

Located the droppable target element within the iframe
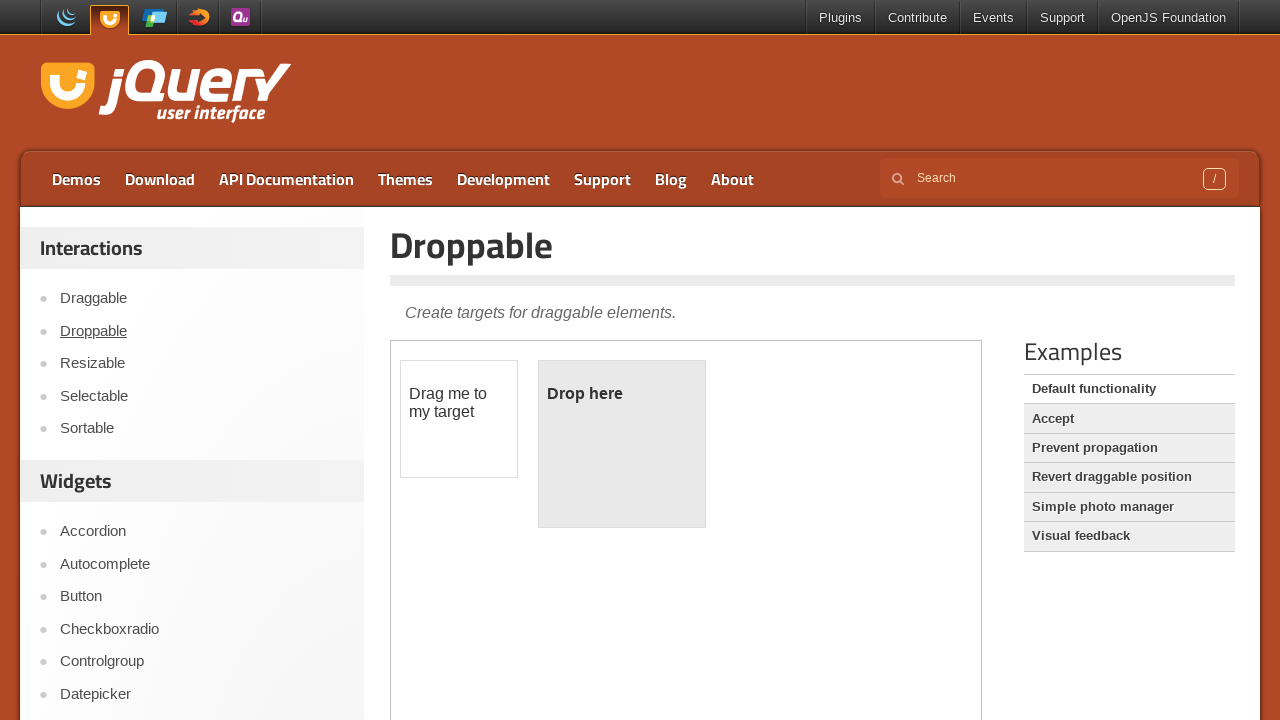

Dragged the draggable element to the droppable target at (622, 444)
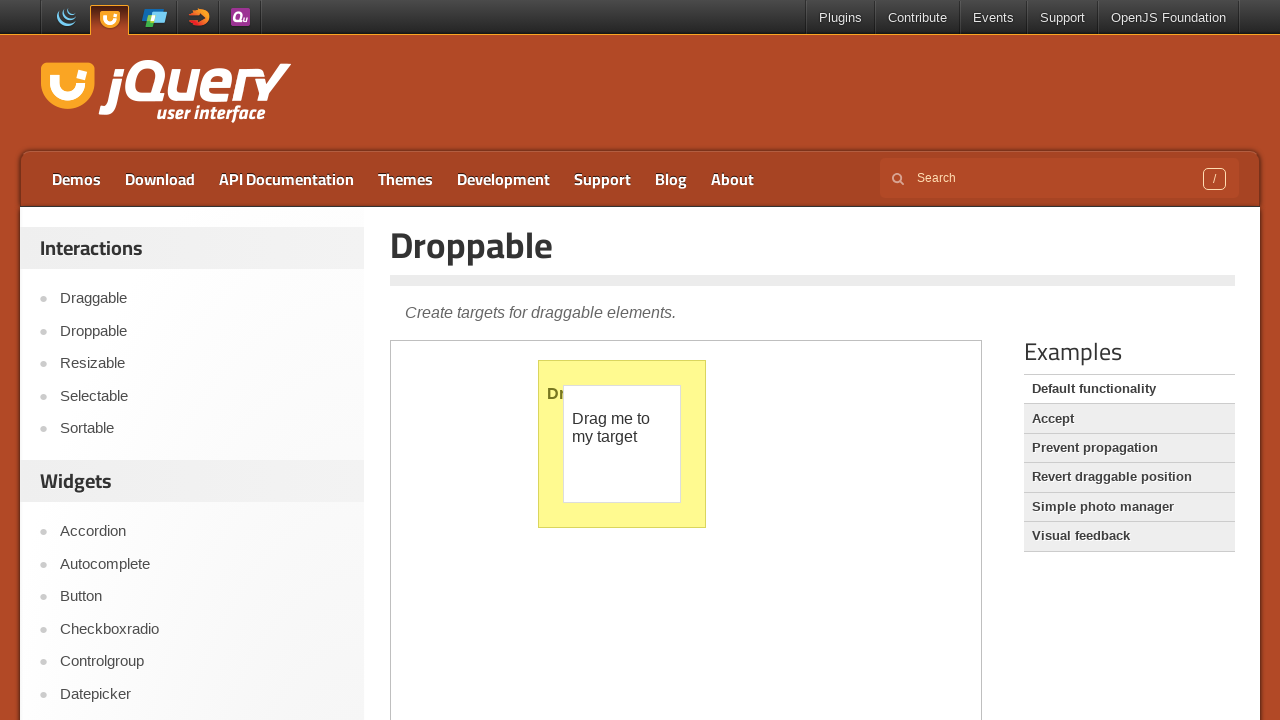

Verified that the drop completed successfully - target text changed to 'Dropped!'
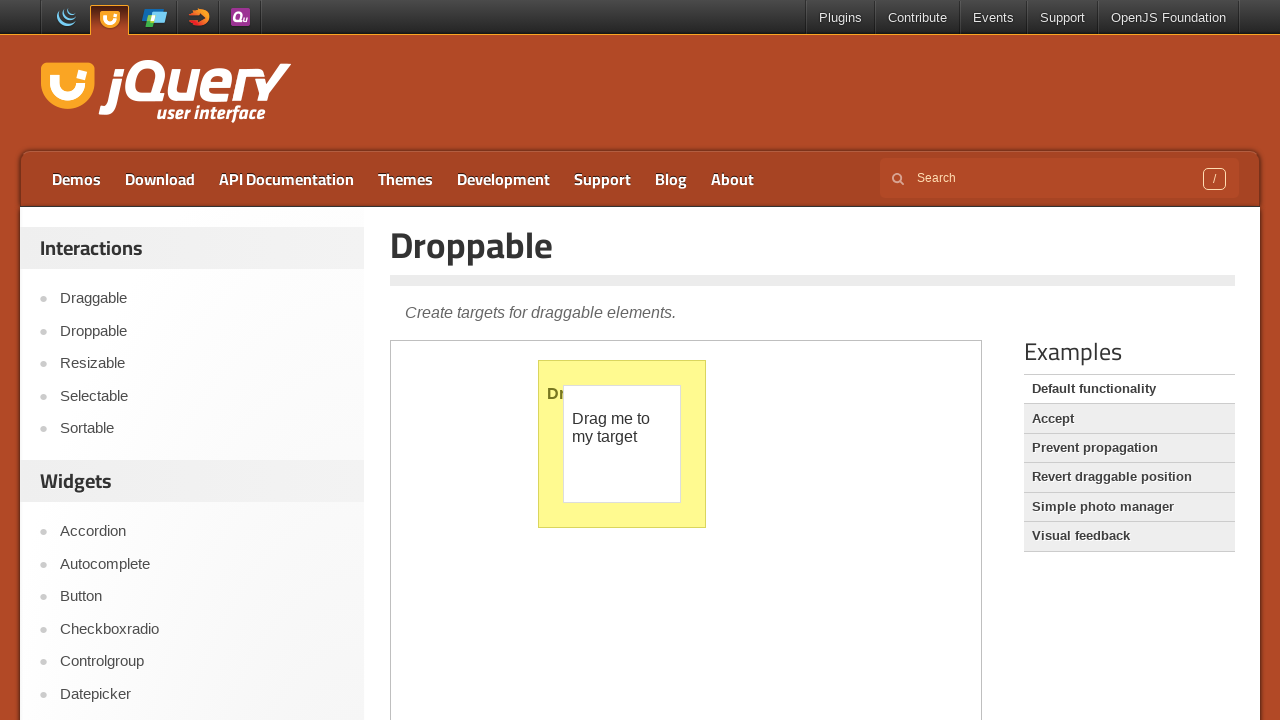

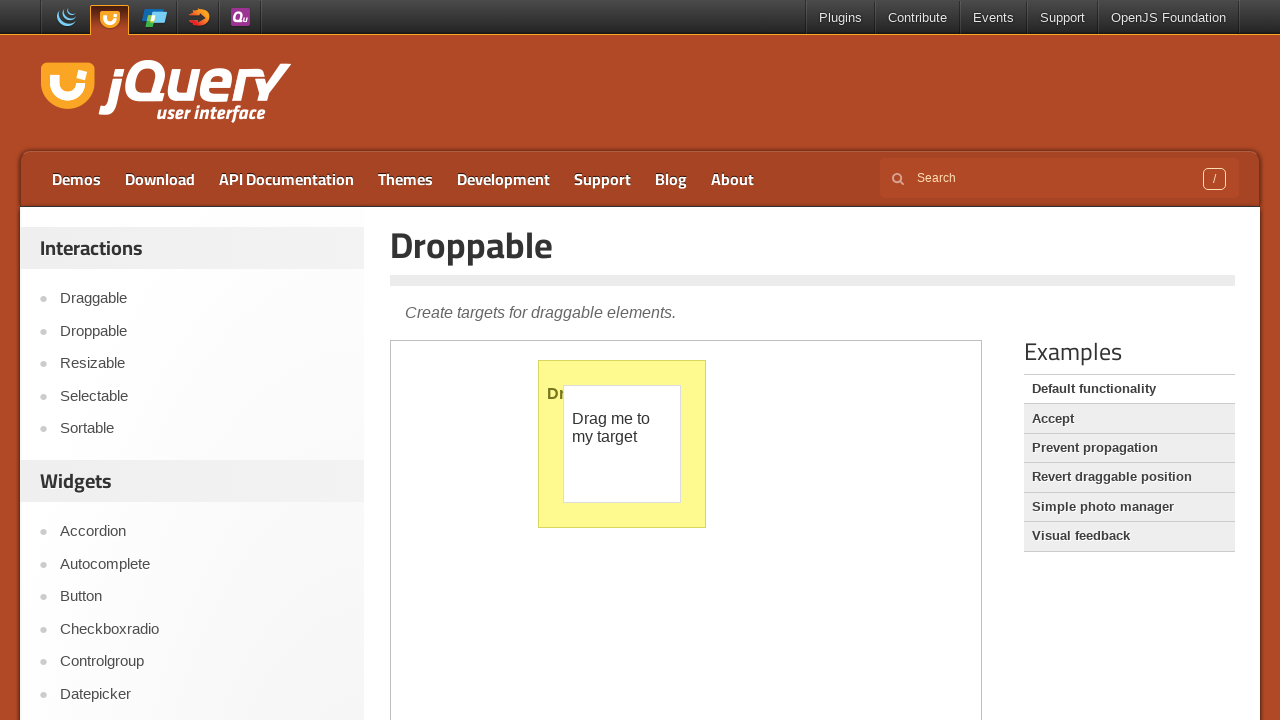